Tests date picker functionality by entering a date value and submitting it with the Enter key

Starting URL: https://formy-project.herokuapp.com/datepicker

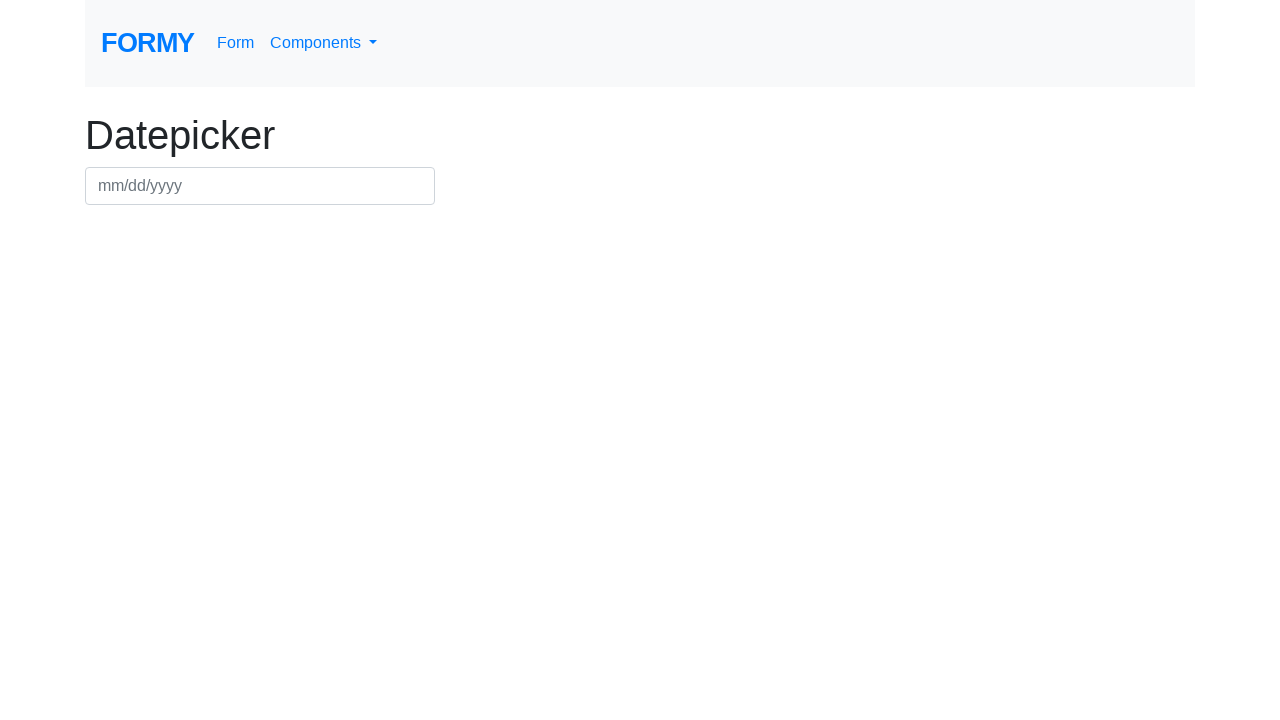

Filled datepicker input with date '06/12/2022' on #datepicker
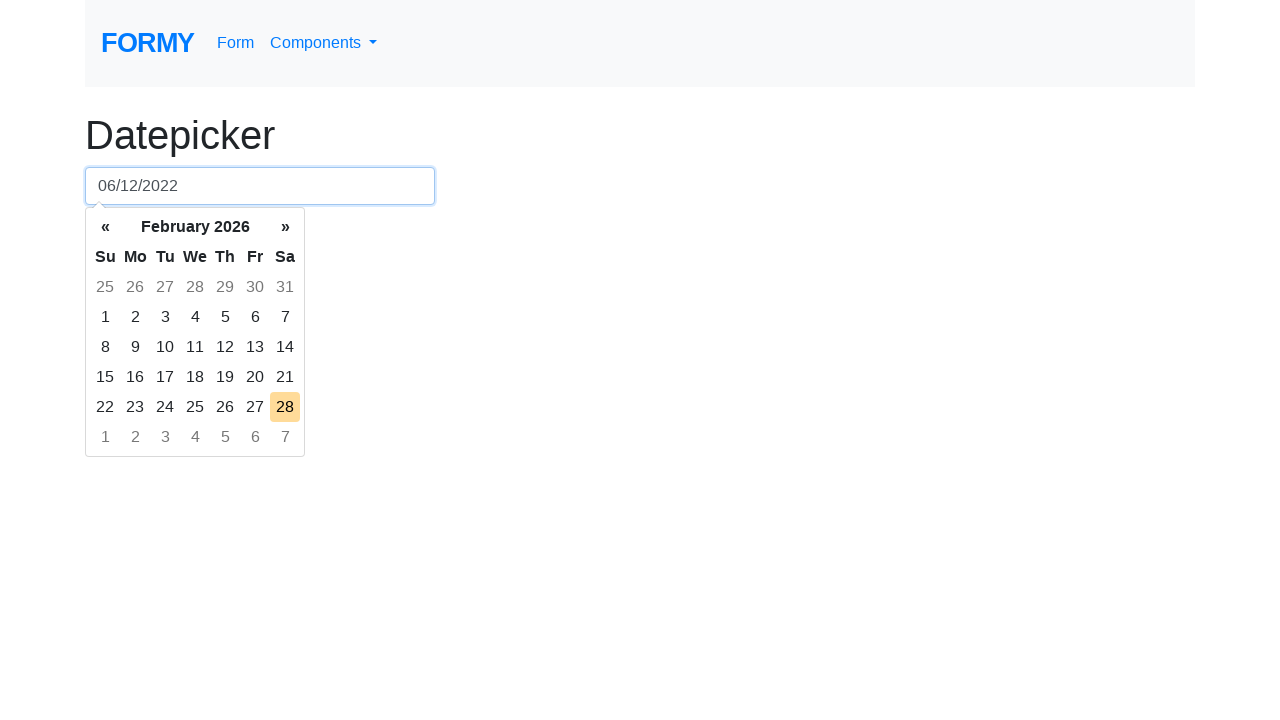

Pressed Enter to confirm date selection on #datepicker
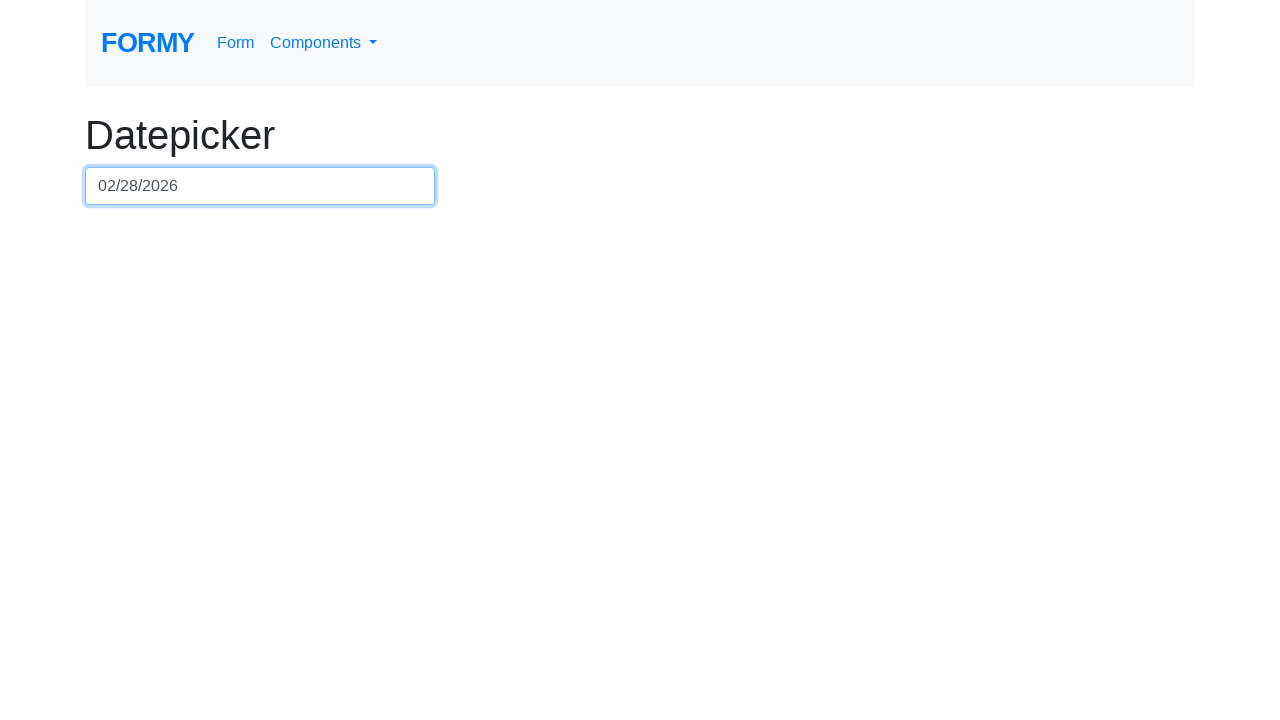

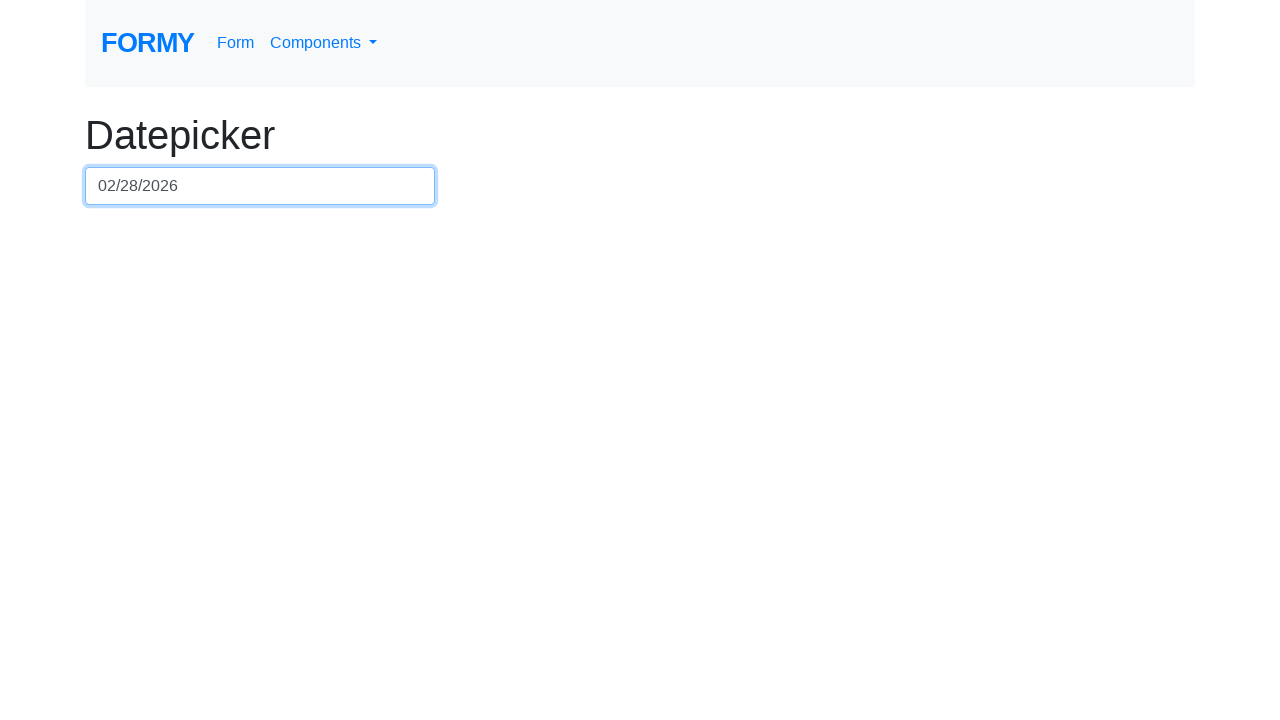